Tests user registration by filling in first name and last name fields and submitting the registration form

Starting URL: https://demo.automationtesting.in/Register.html

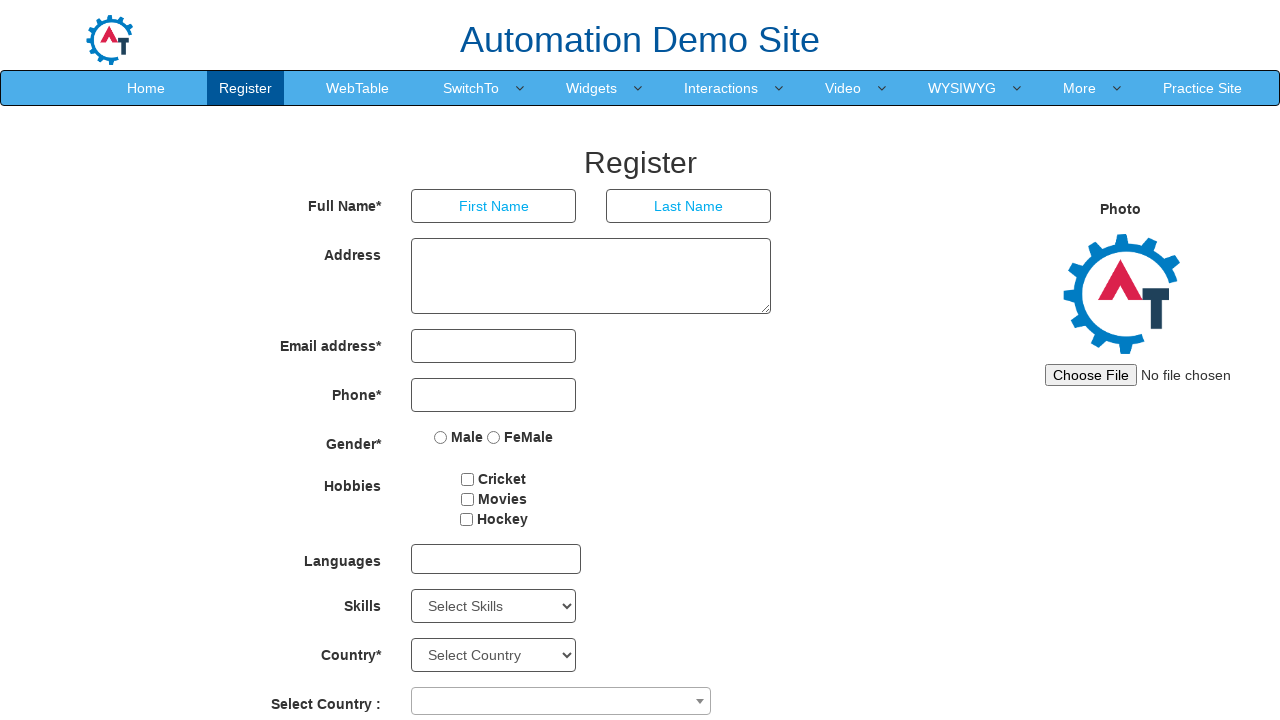

Filled first name field with 'Pepito' on input[placeholder='First Name']
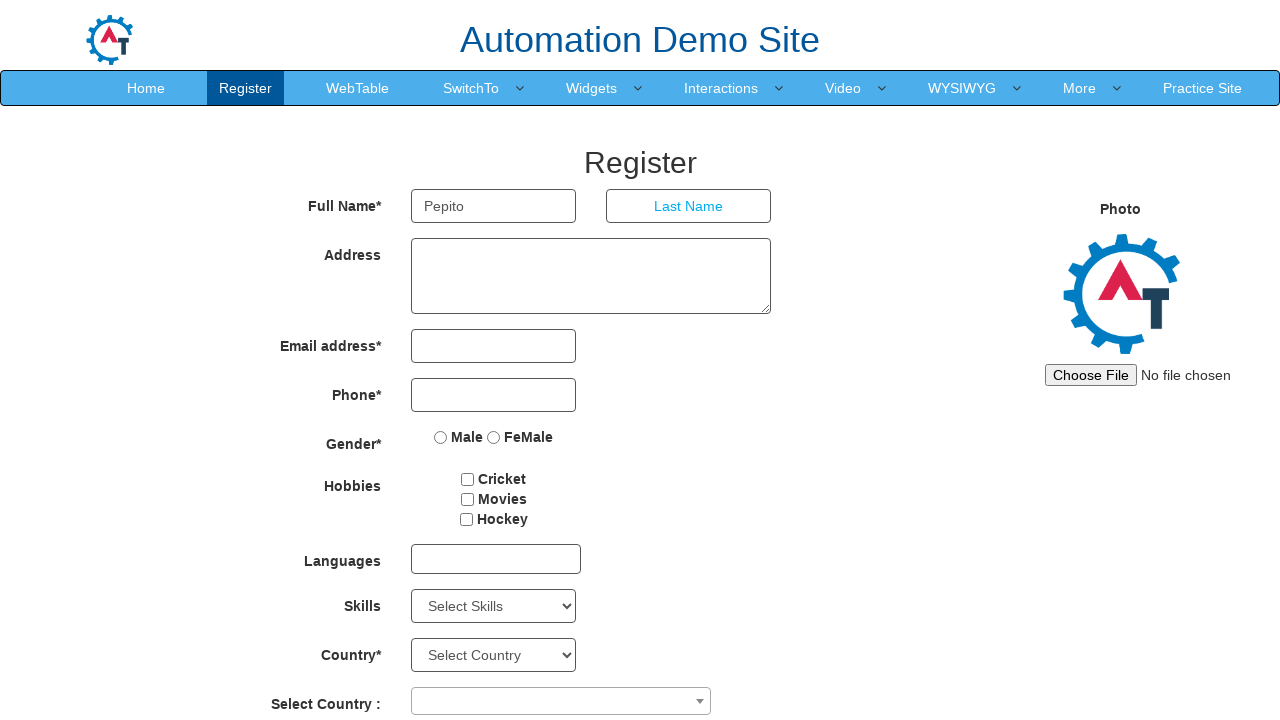

Filled last name field with 'Perez' on input[placeholder='Last Name']
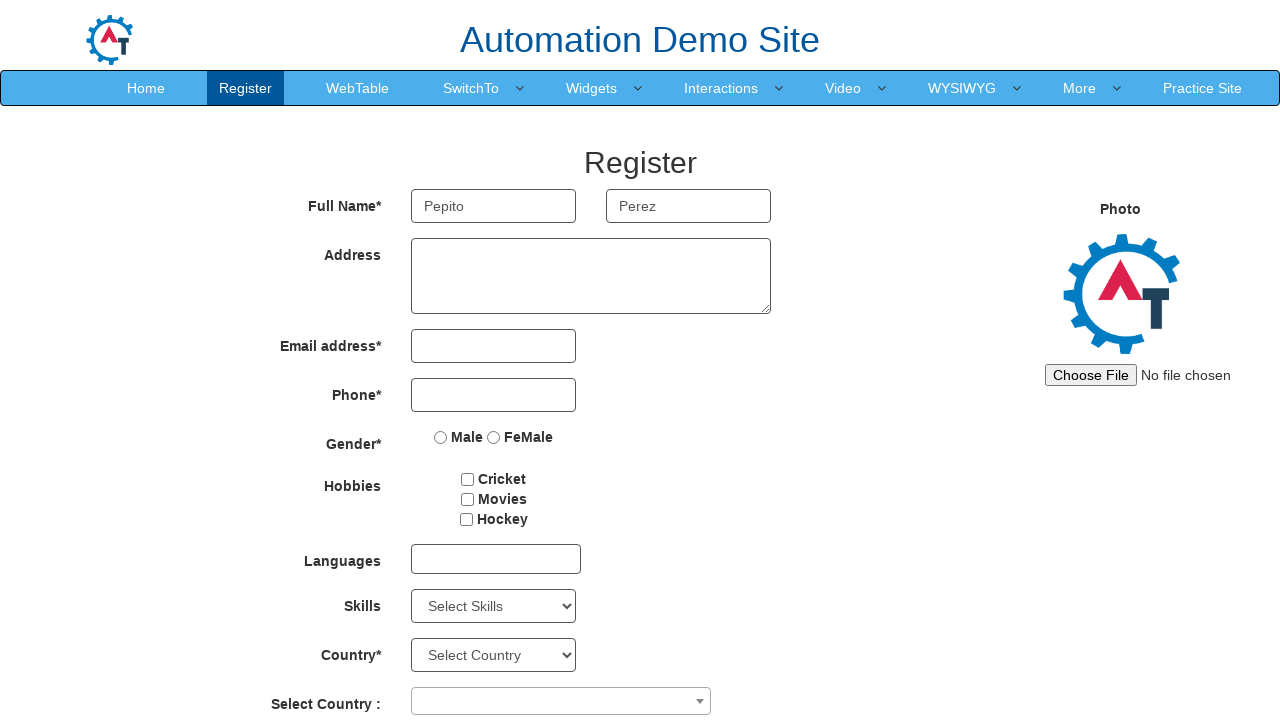

Clicked submit button to register account at (572, 623) on button#submitbtn
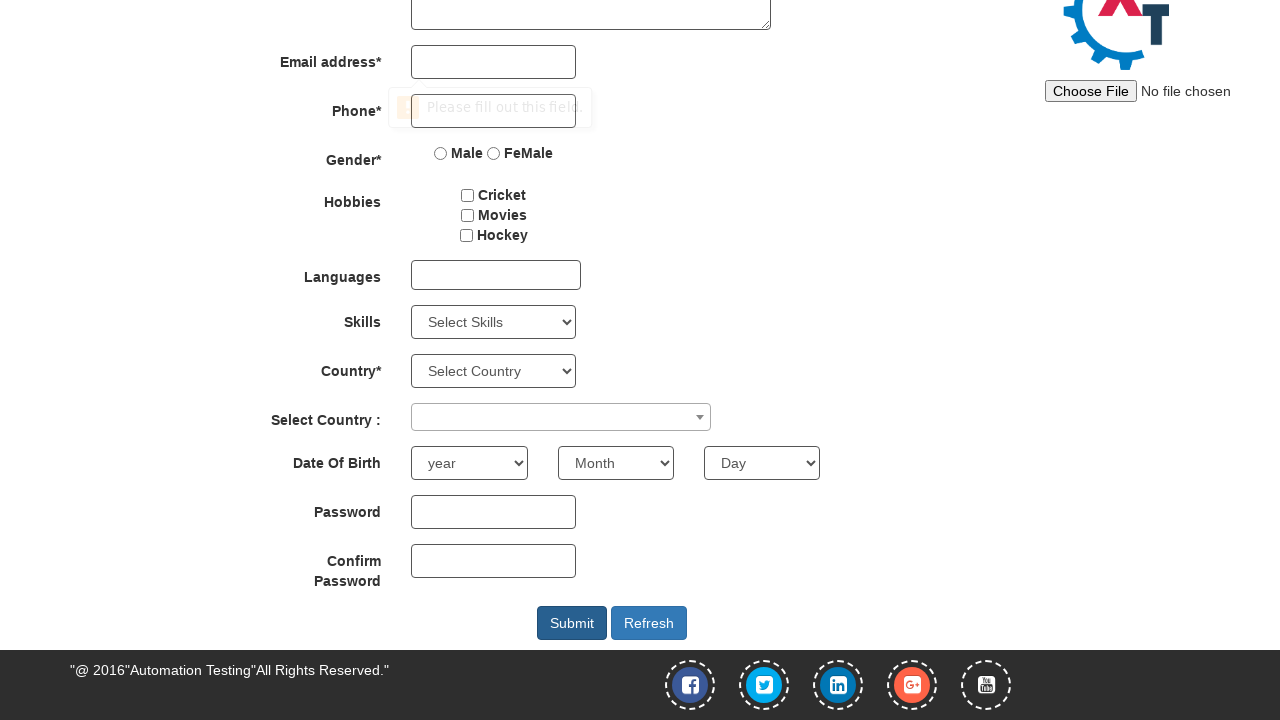

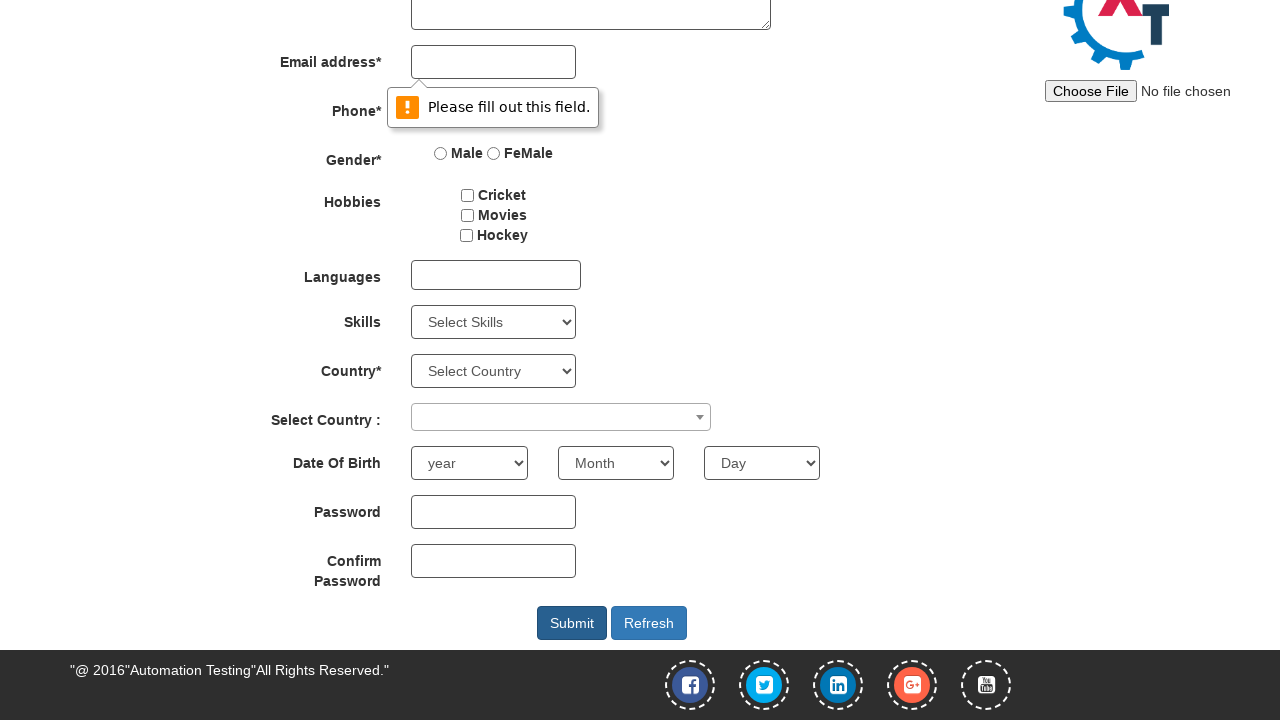